Tests registration validation with invalid email format and verifies the error message

Starting URL: https://nguyetviet.io.vn

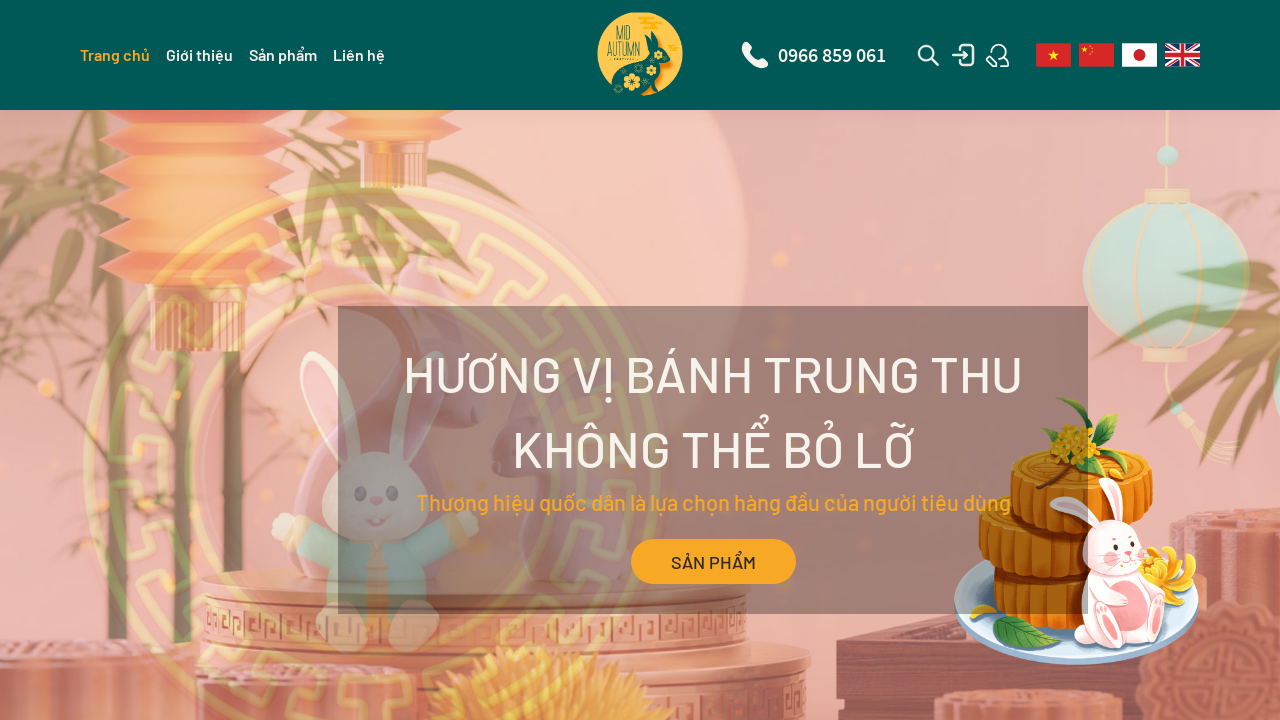

Clicked sign up link at (998, 55) on xpath=//a[@href='/auth/sign-up']
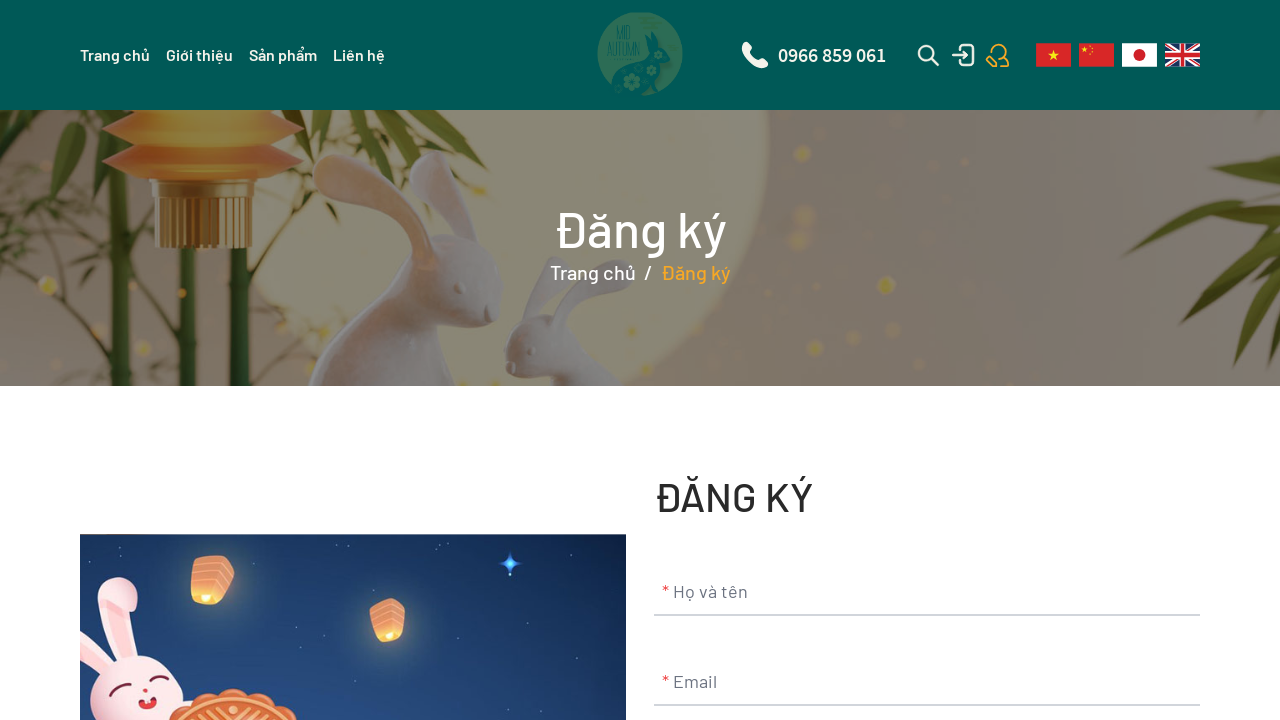

Registration form loaded
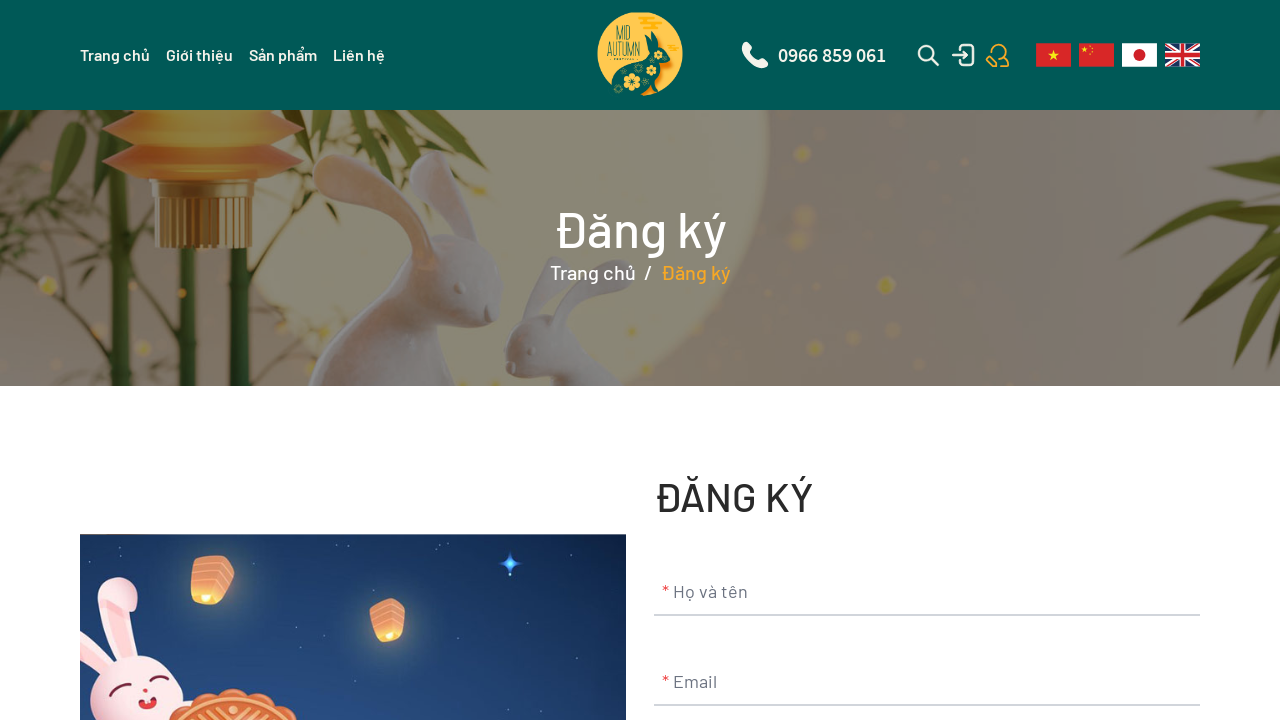

Filled name field with 'Nguyen Thi Hai Yen' on #\:r0\:
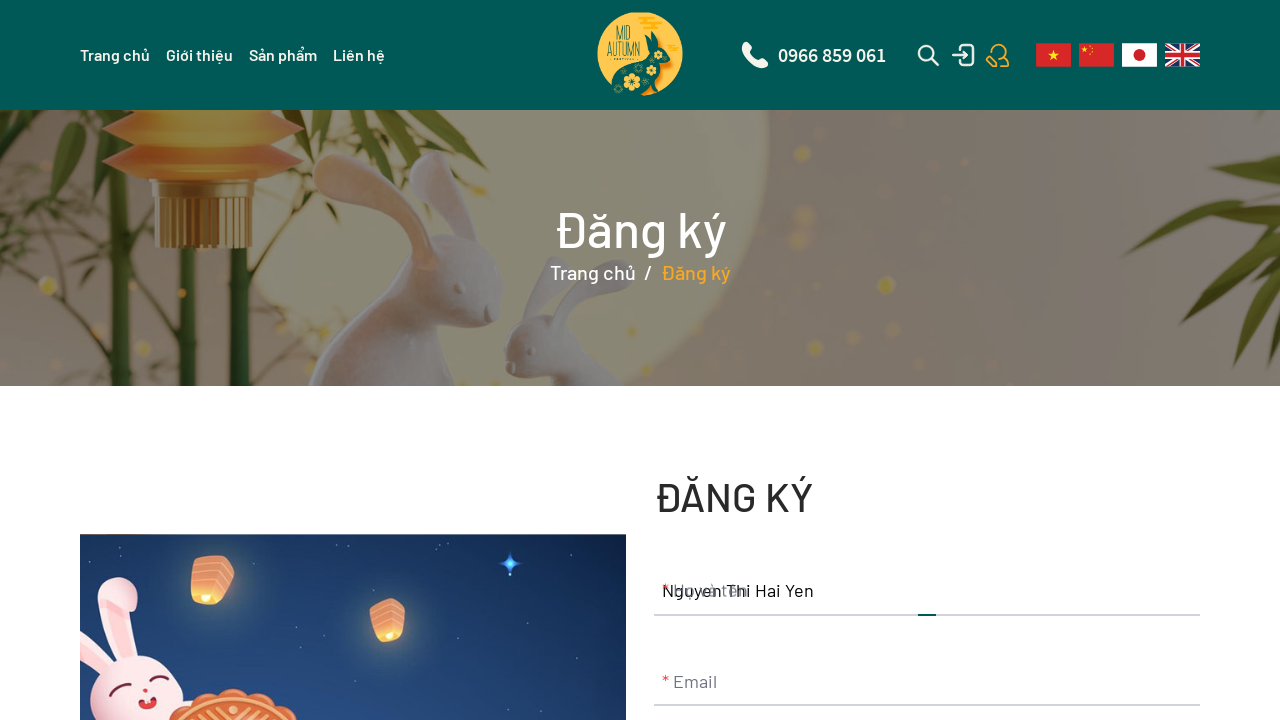

Filled email field with invalid format 'invalidemailformat.com' on #\:r1\:
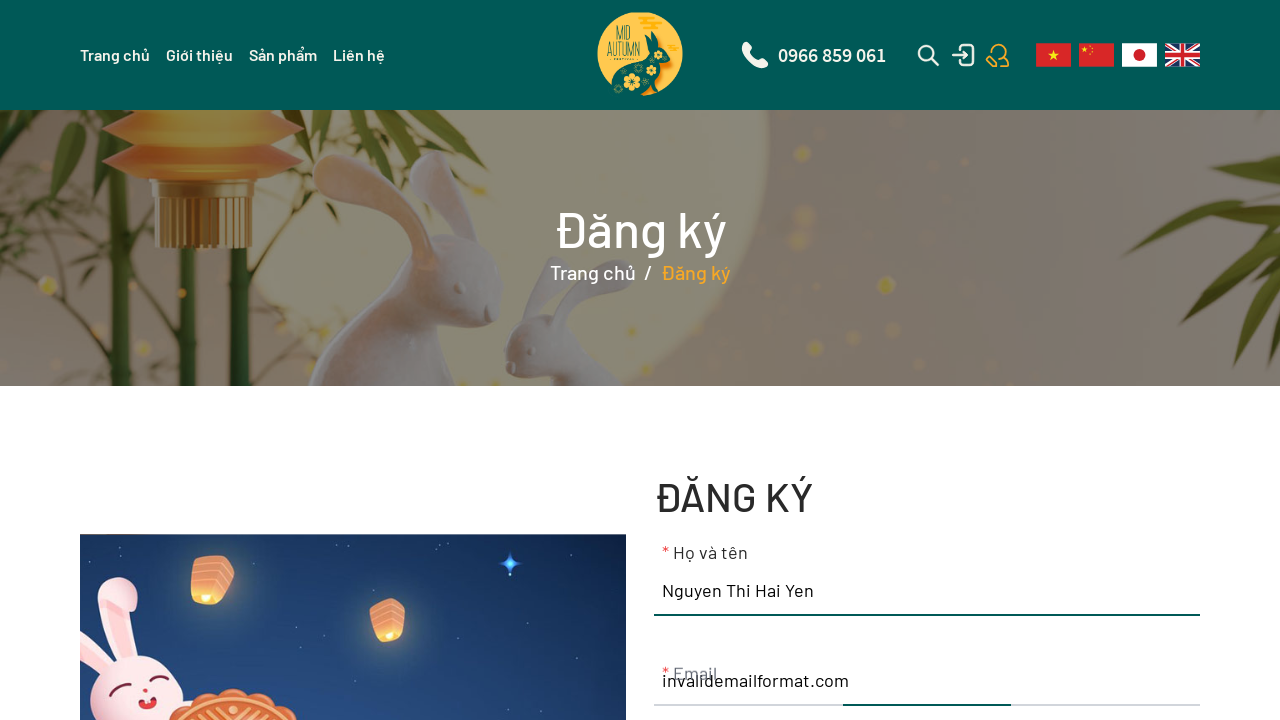

Filled password field with 'Test12345' on #\:r2\:
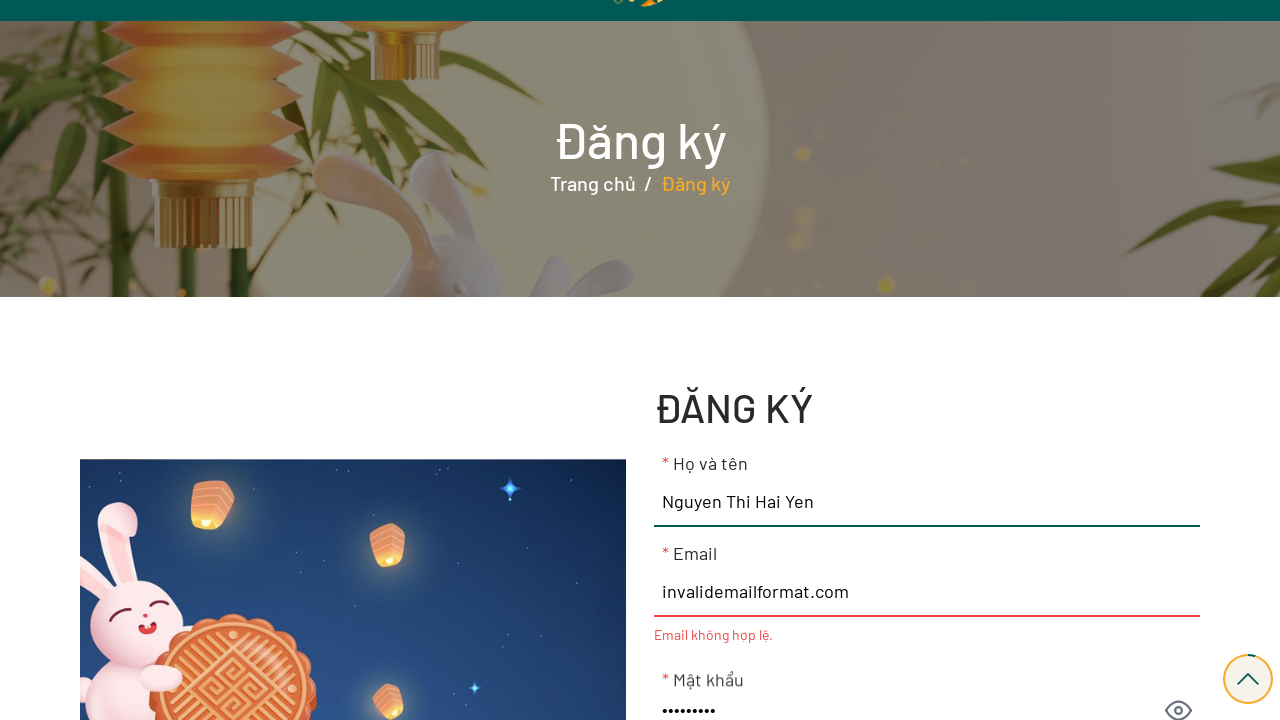

Filled confirm password field with 'Test12345' on #\:r3\:
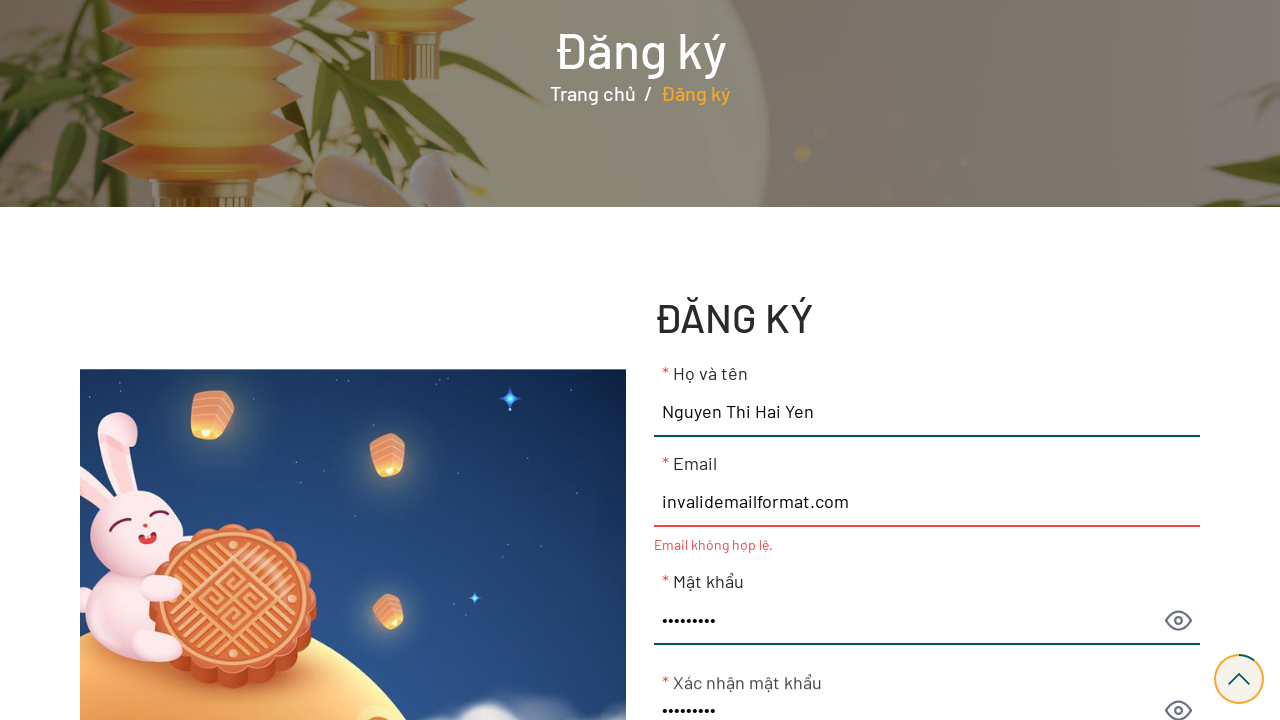

Email validation error message appeared: 'Email không hợp lệ.'
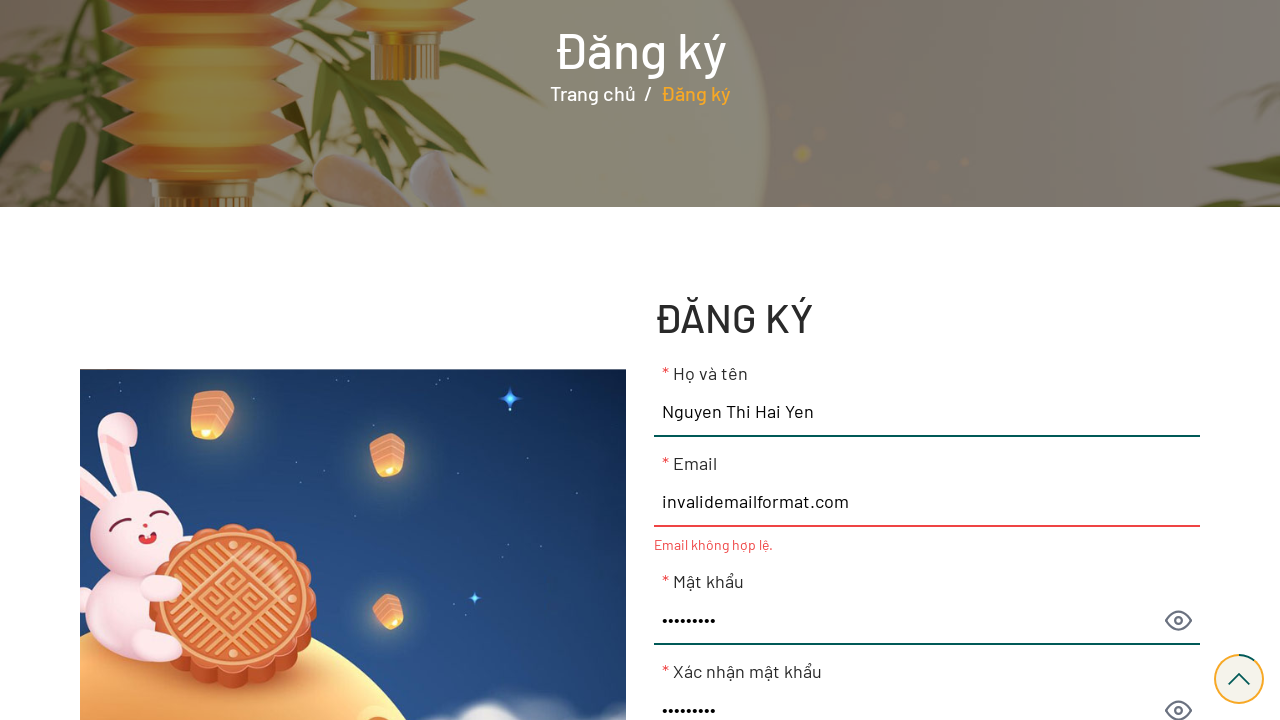

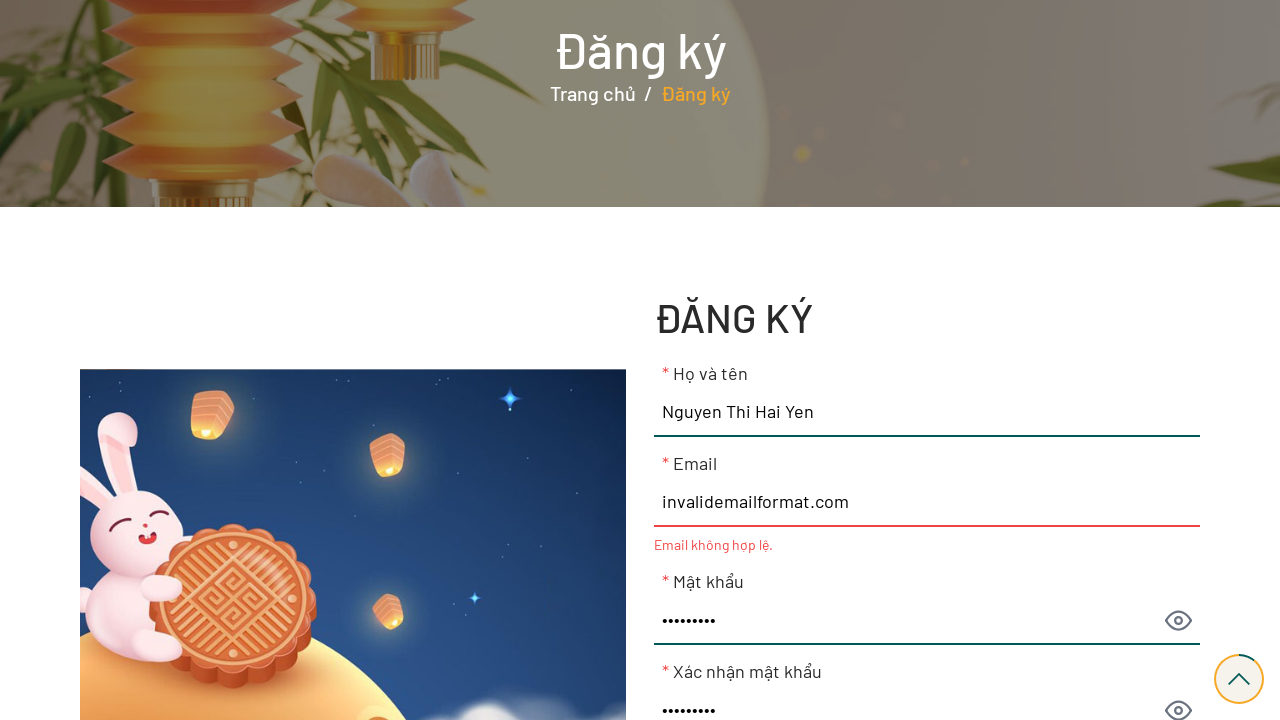